Tests that edits are saved when the edit field loses focus (blur)

Starting URL: https://demo.playwright.dev/todomvc

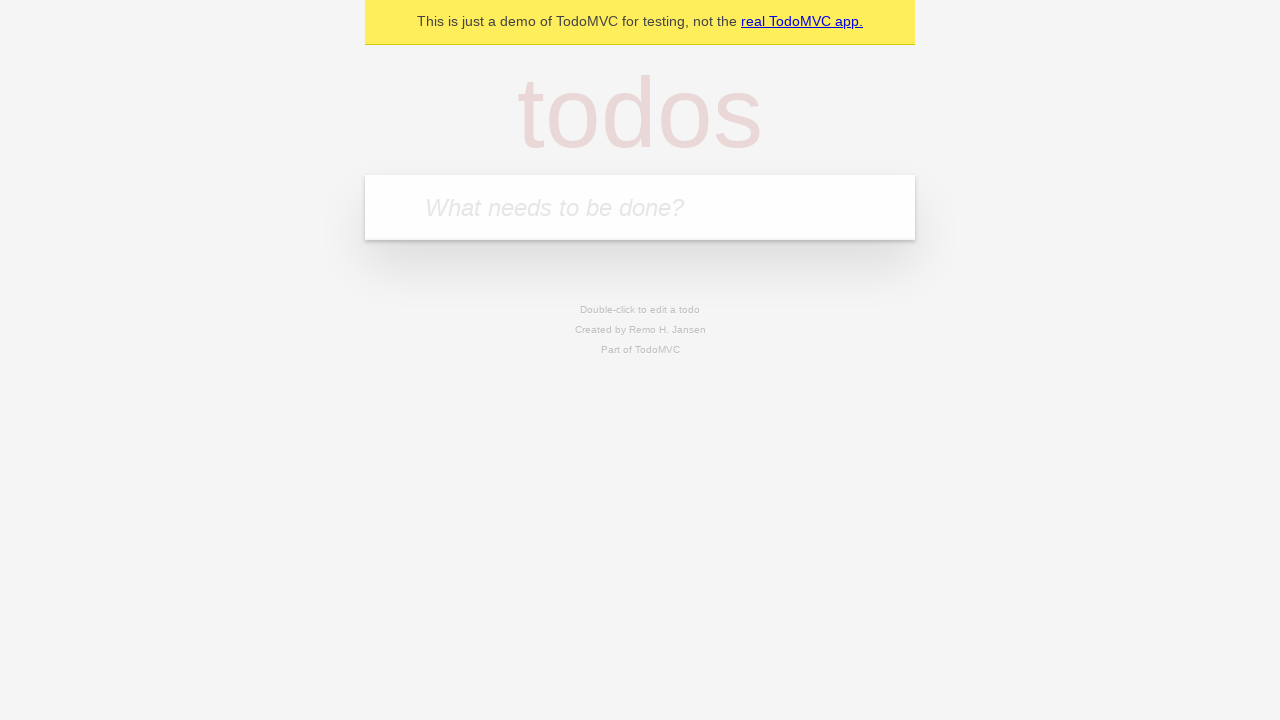

Filled new todo field with 'buy some cheese' on .new-todo
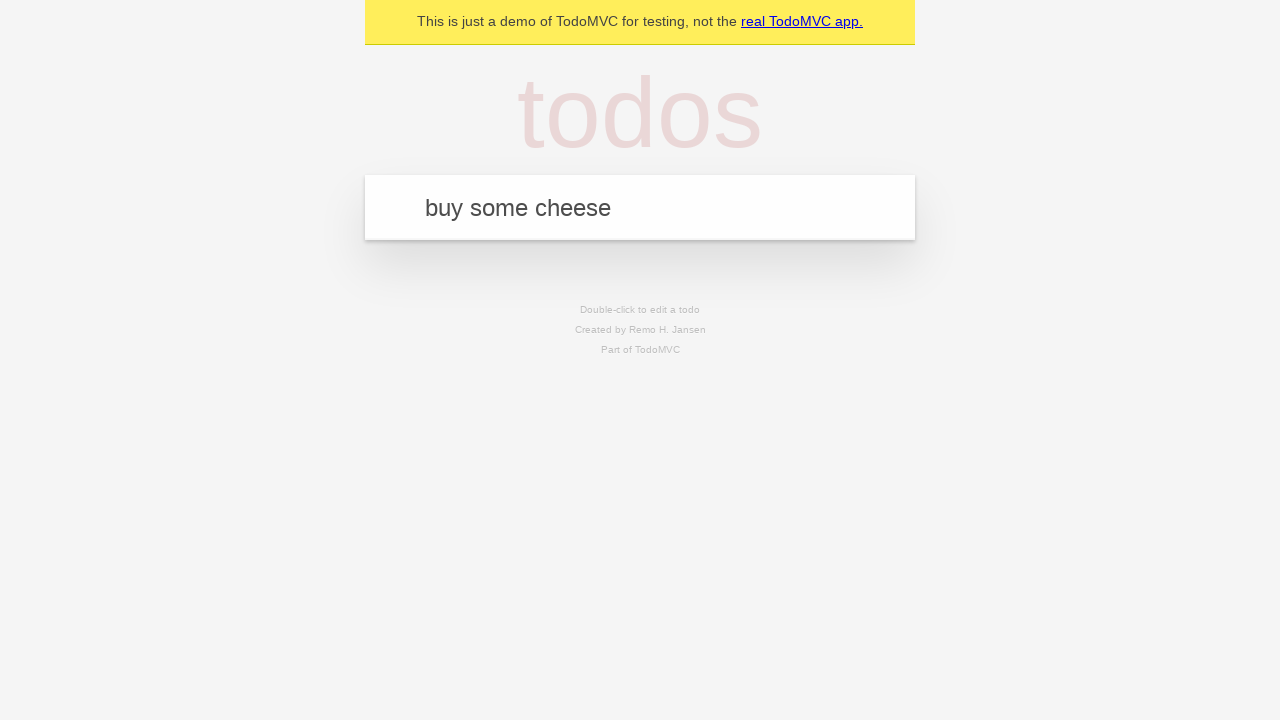

Pressed Enter to create first todo on .new-todo
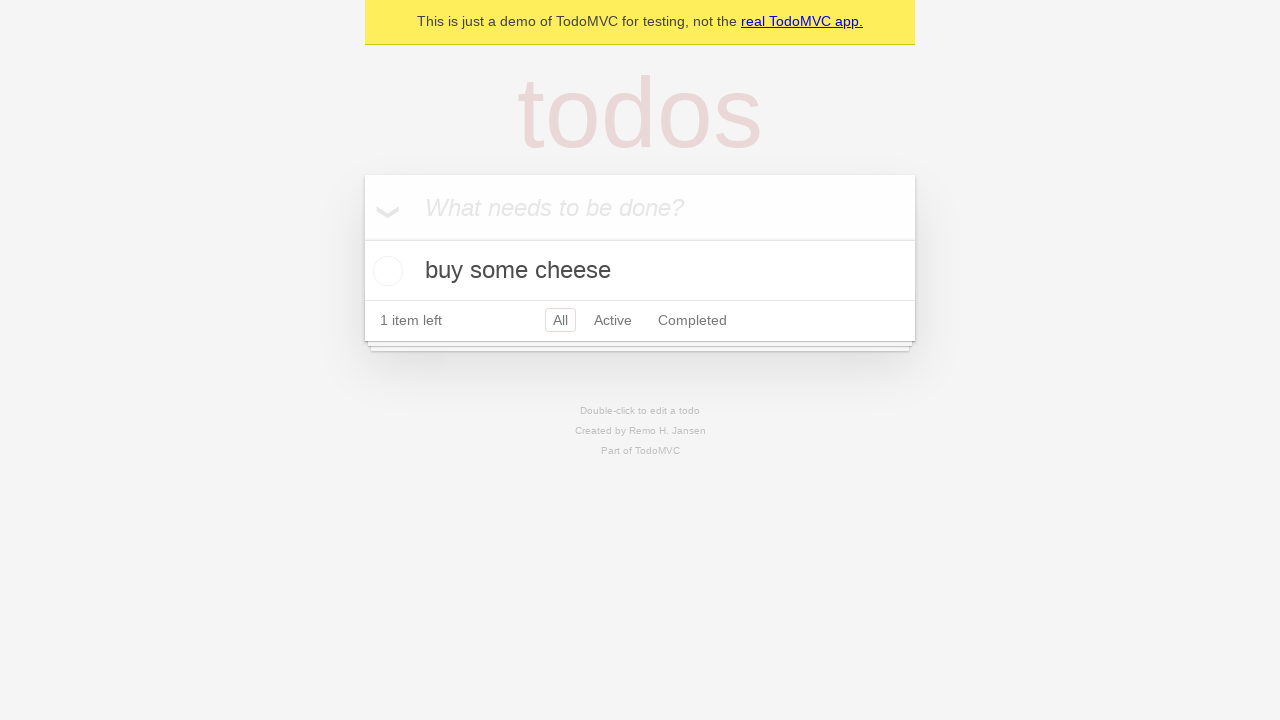

Filled new todo field with 'feed the cat' on .new-todo
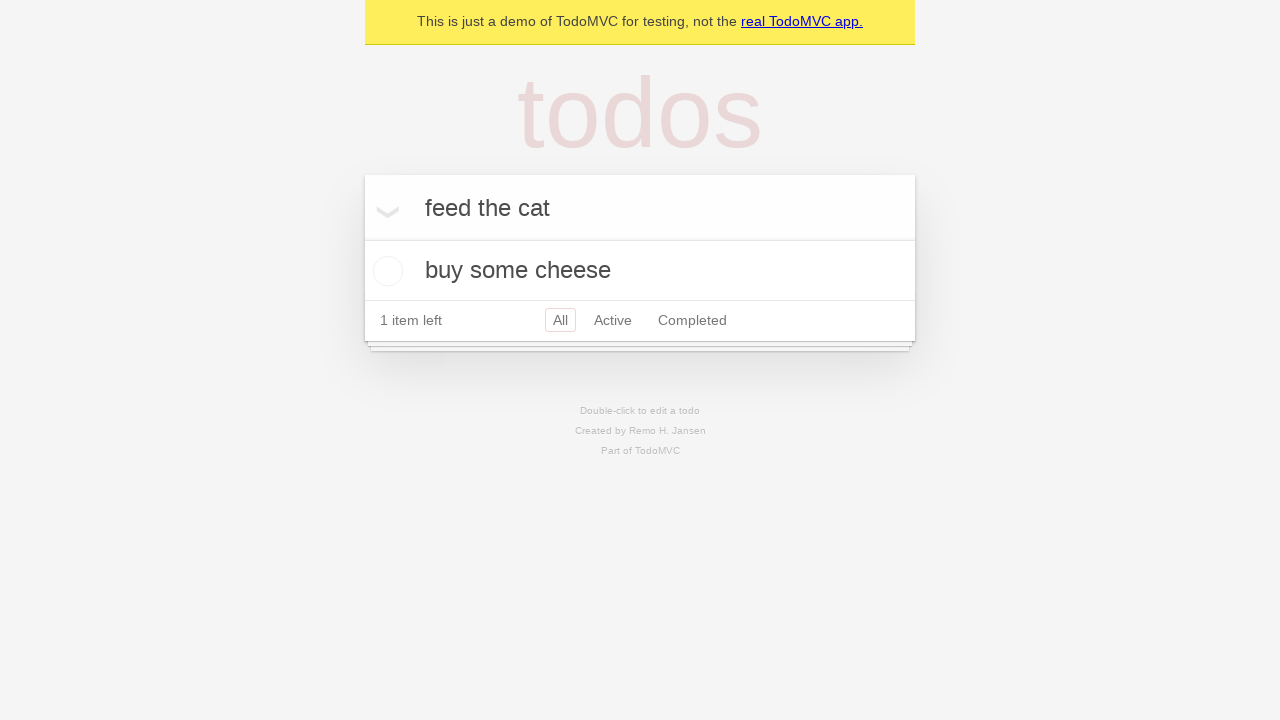

Pressed Enter to create second todo on .new-todo
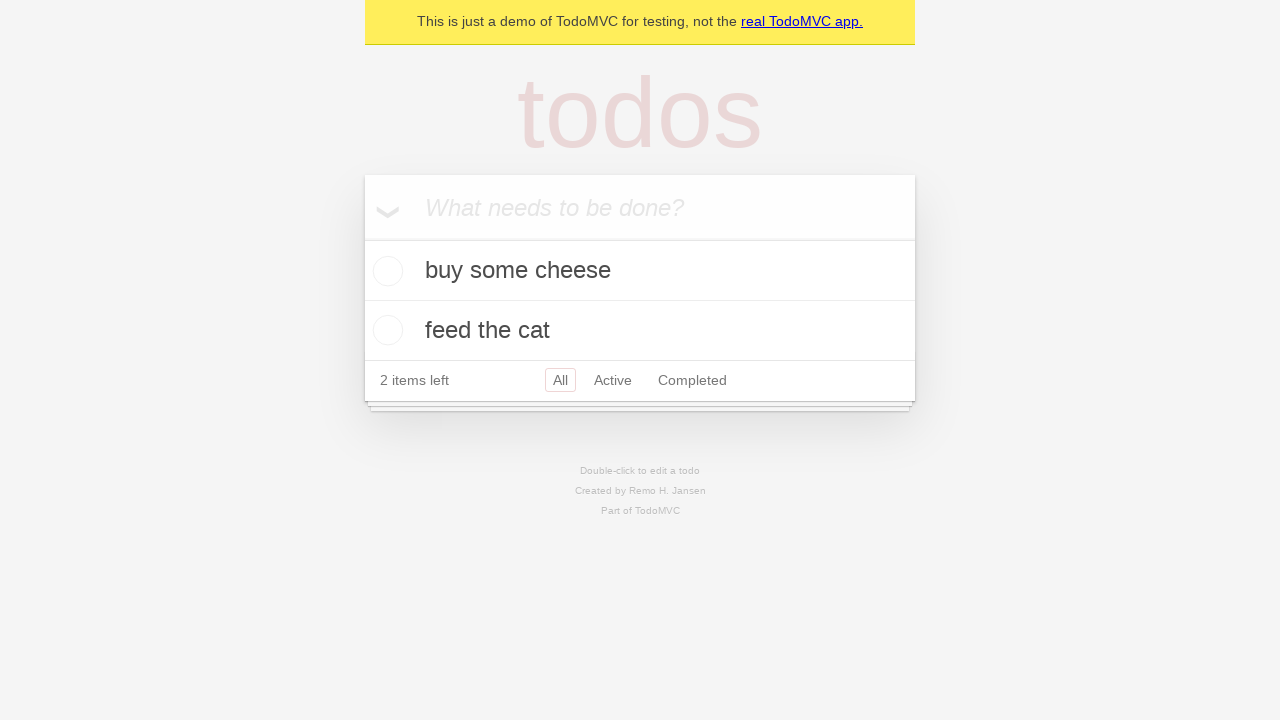

Filled new todo field with 'book a doctors appointment' on .new-todo
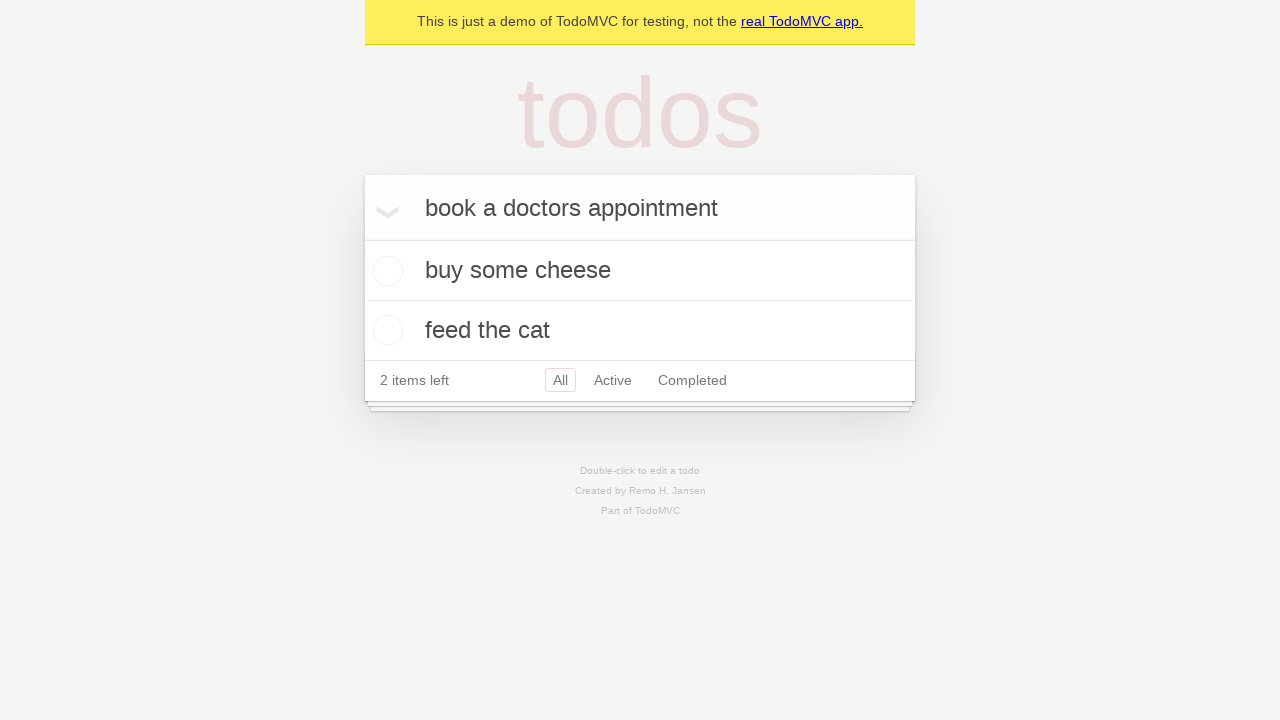

Pressed Enter to create third todo on .new-todo
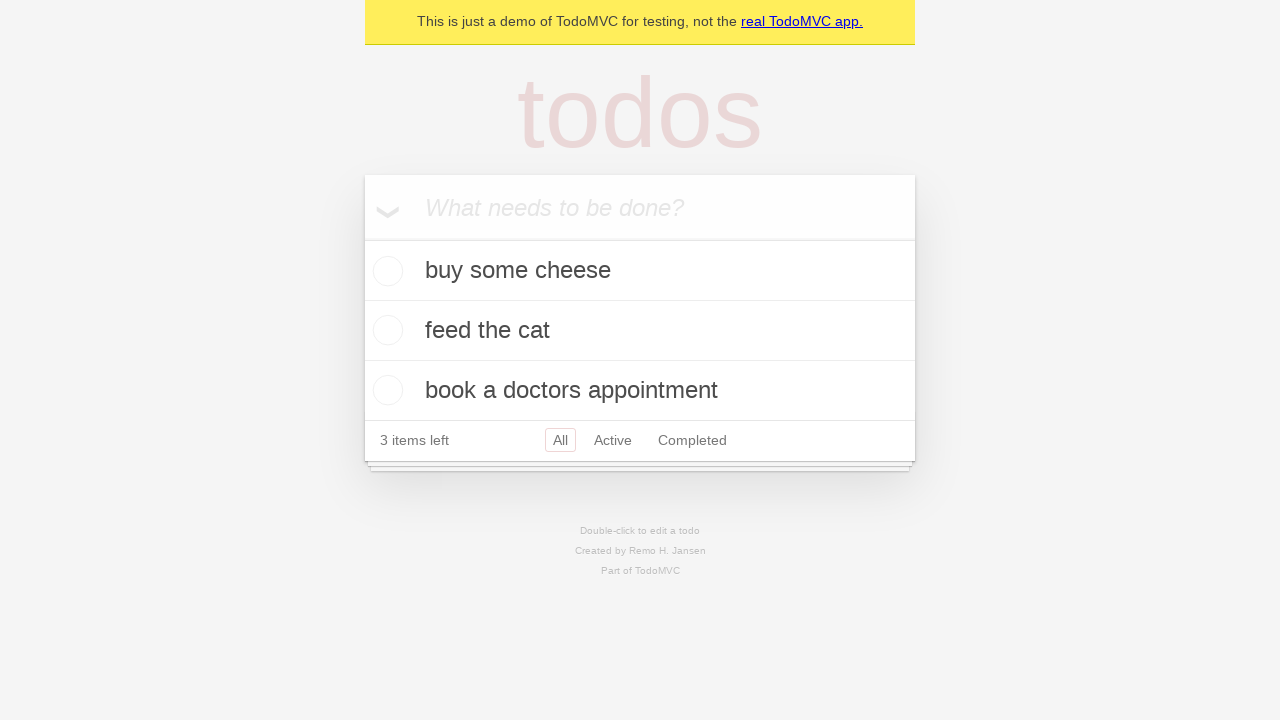

Waited for all three todos to be visible in the list
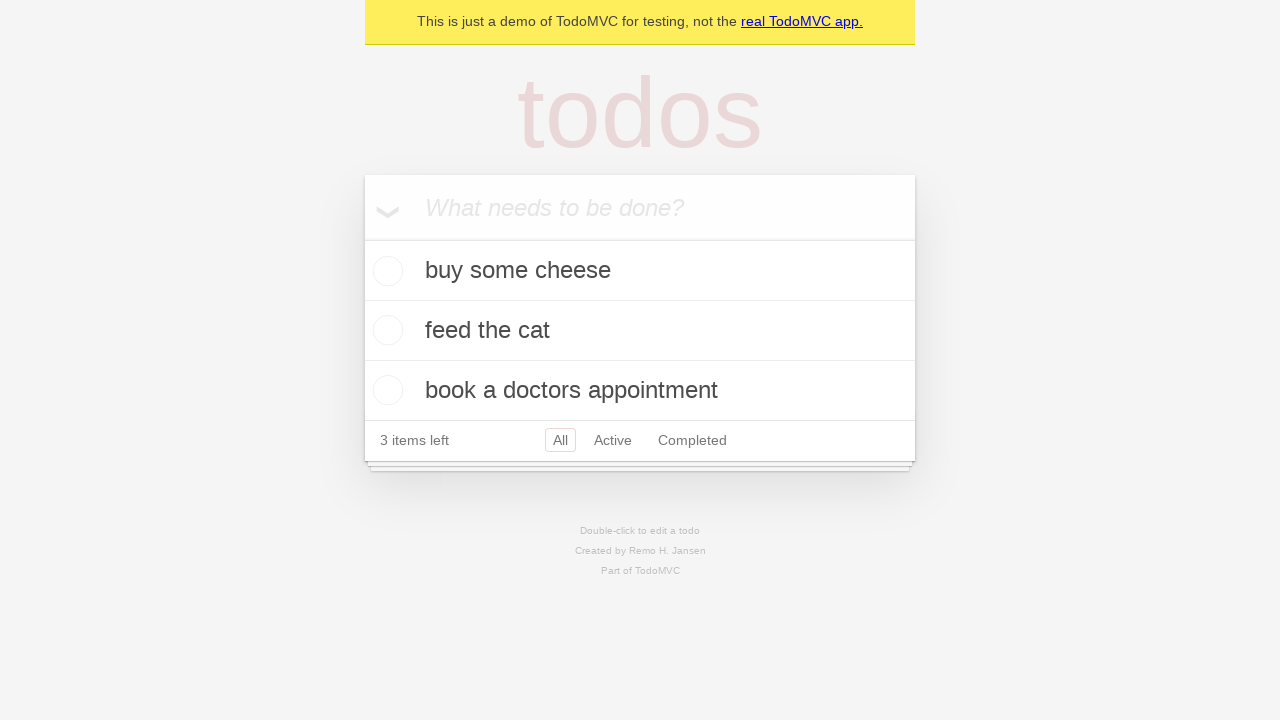

Double-clicked second todo to enter edit mode at (640, 331) on .todo-list li >> nth=1
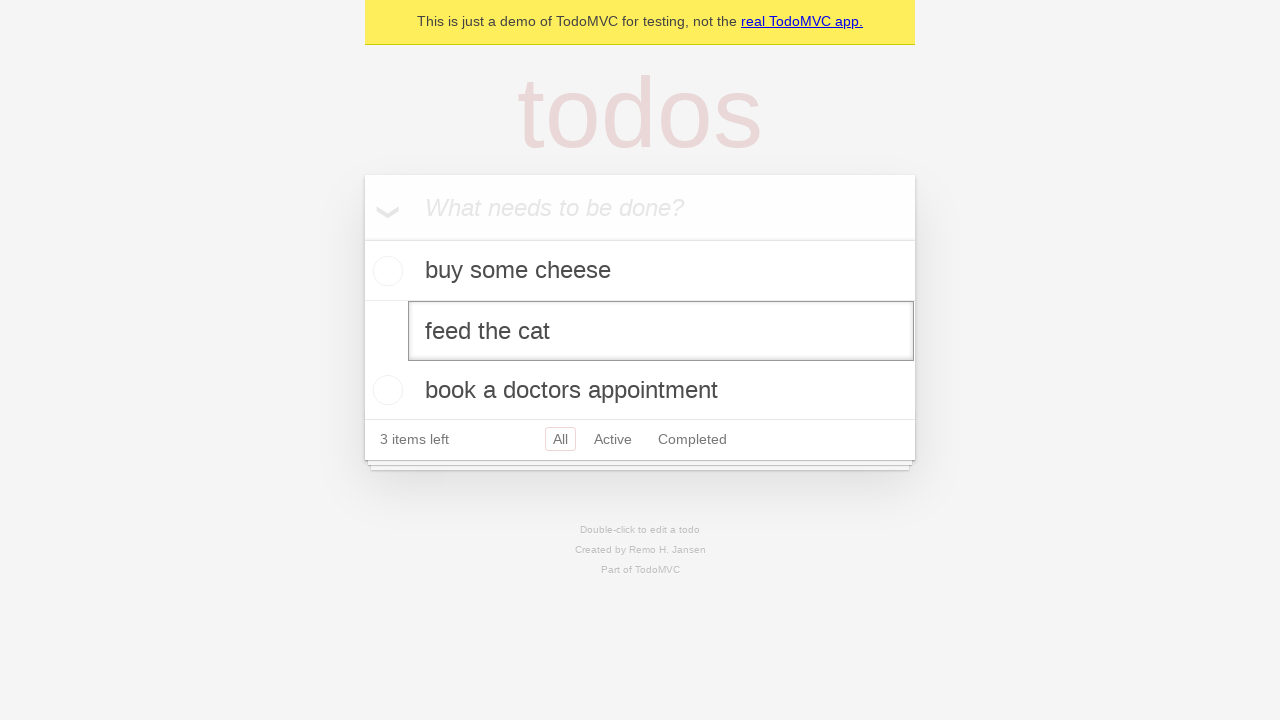

Filled edit field with new text 'buy some sausages' on .todo-list li >> nth=1 >> .edit
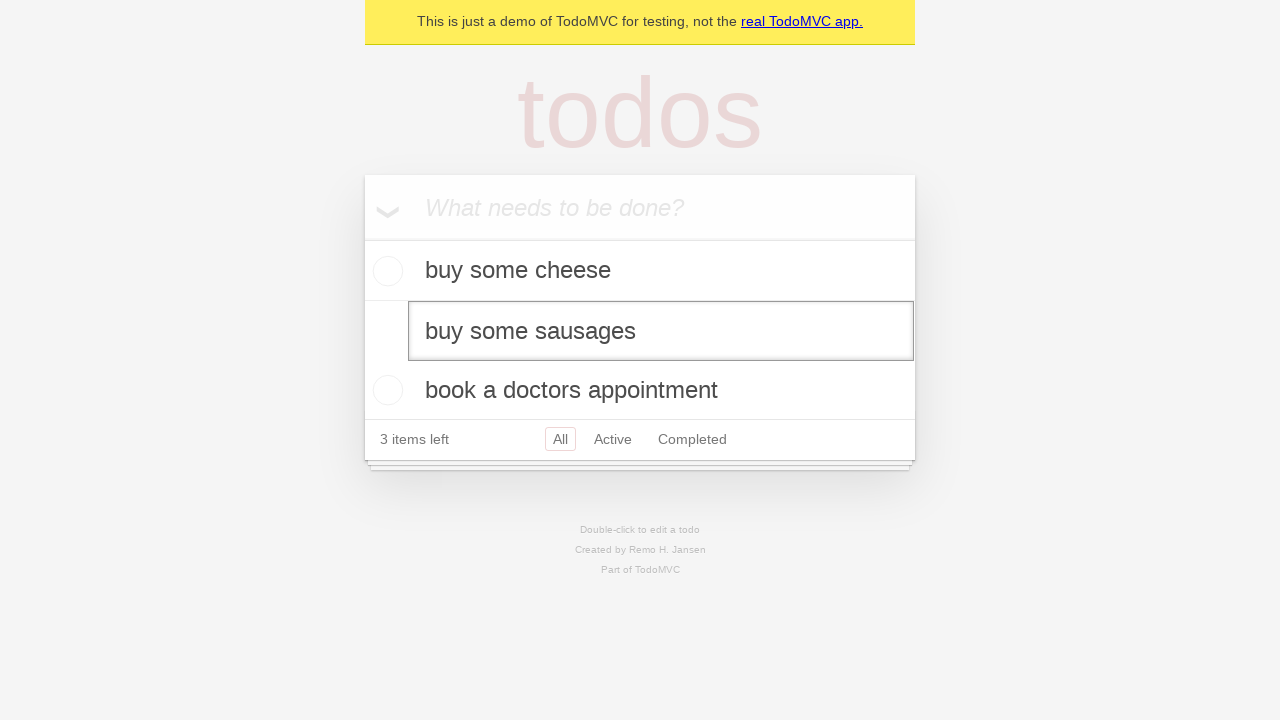

Dispatched blur event to save edits and exit edit mode
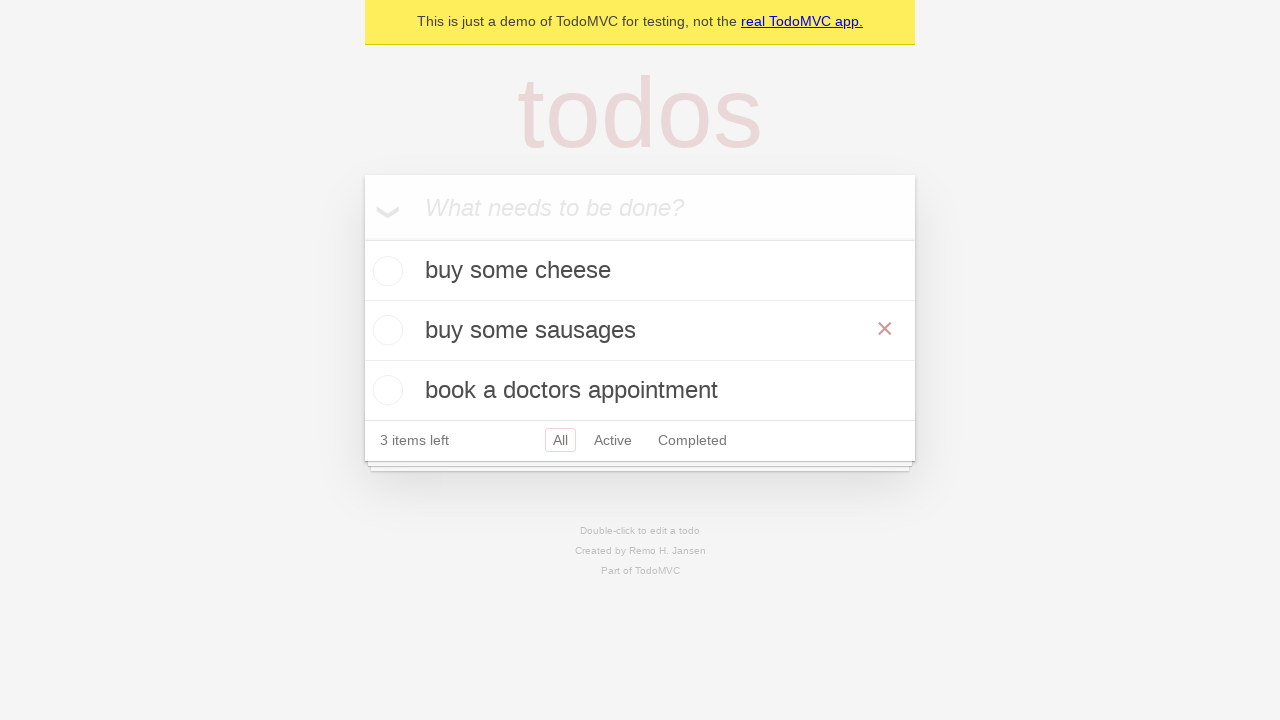

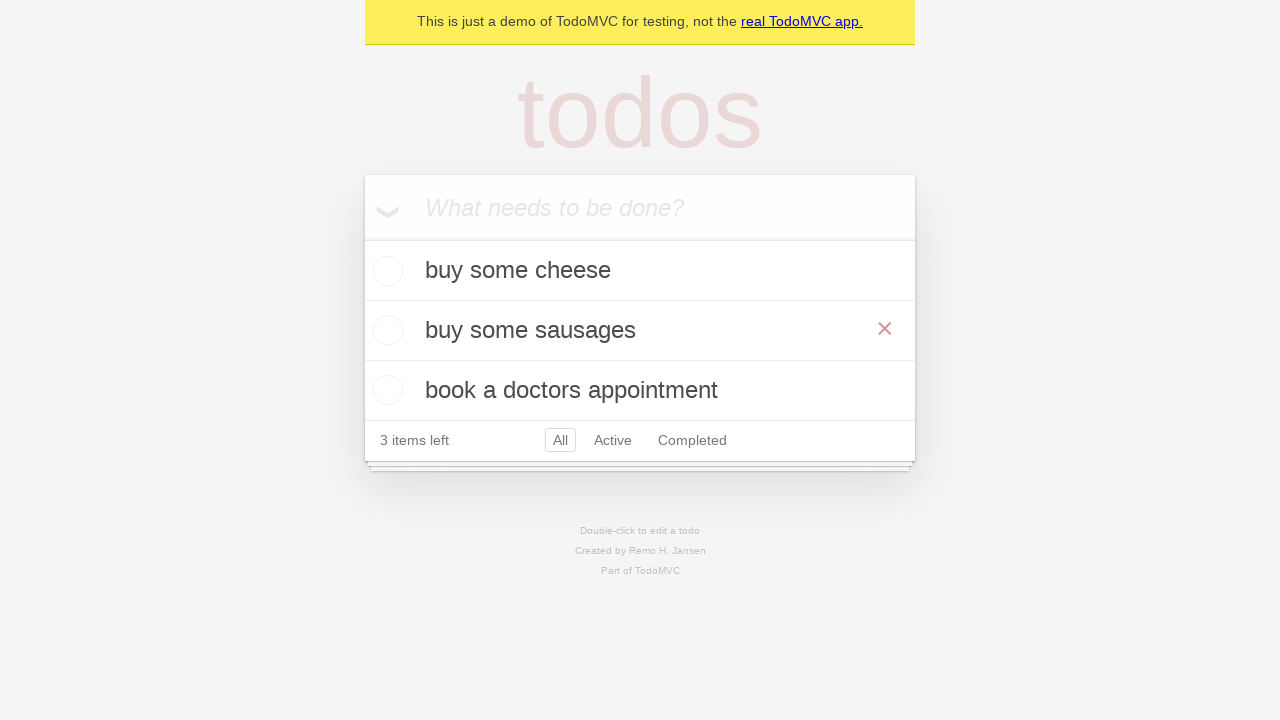